Tests iframe and alert interaction by switching to an iframe, clicking a button to trigger a confirmation alert, accepting it, and verifying the result text

Starting URL: https://www.w3schools.com/js/tryit.asp?filename=tryjs_confirm

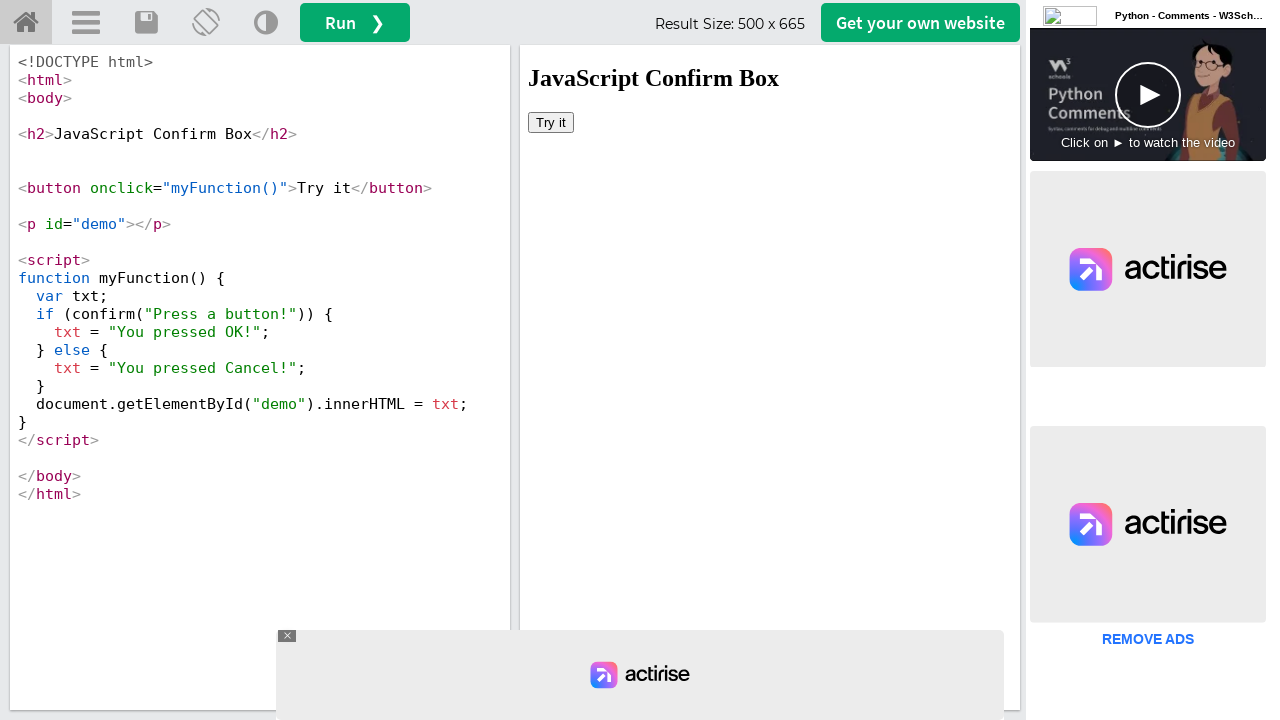

Located iframe with name 'iframeResult'
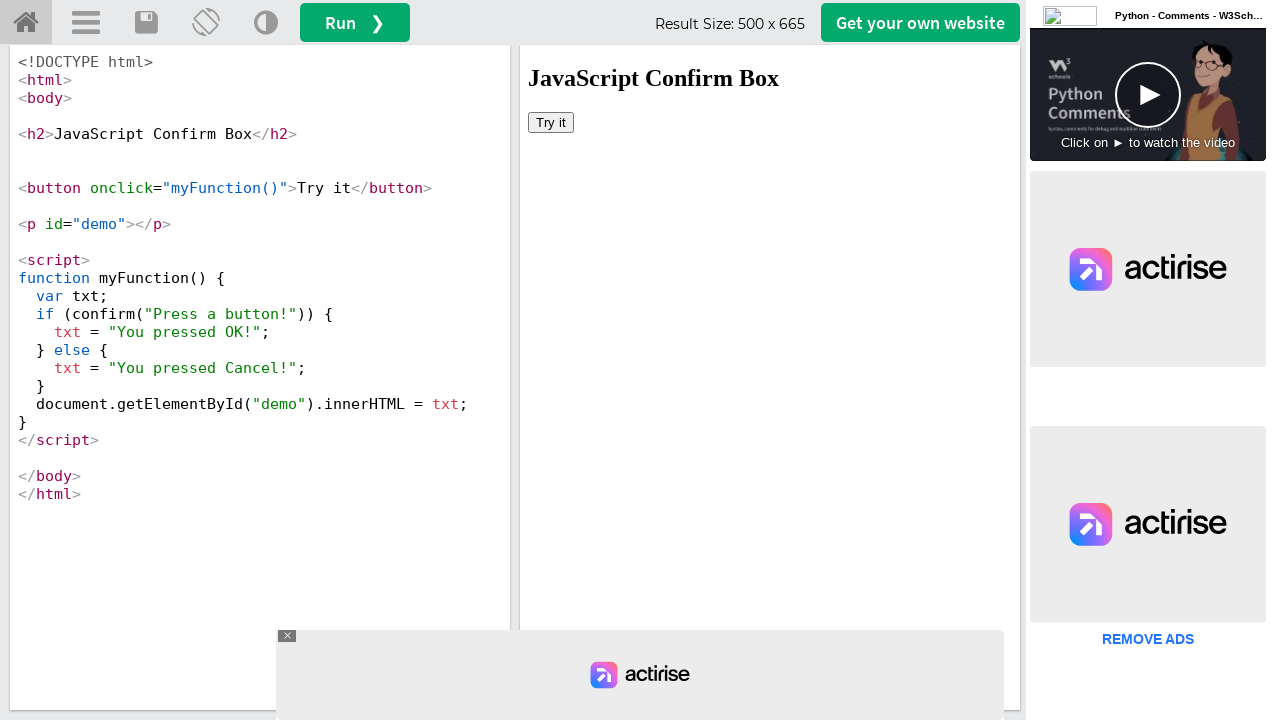

Clicked 'Try it' button to trigger confirmation alert at (551, 122) on iframe[name='iframeResult'] >> internal:control=enter-frame >> button:has-text('
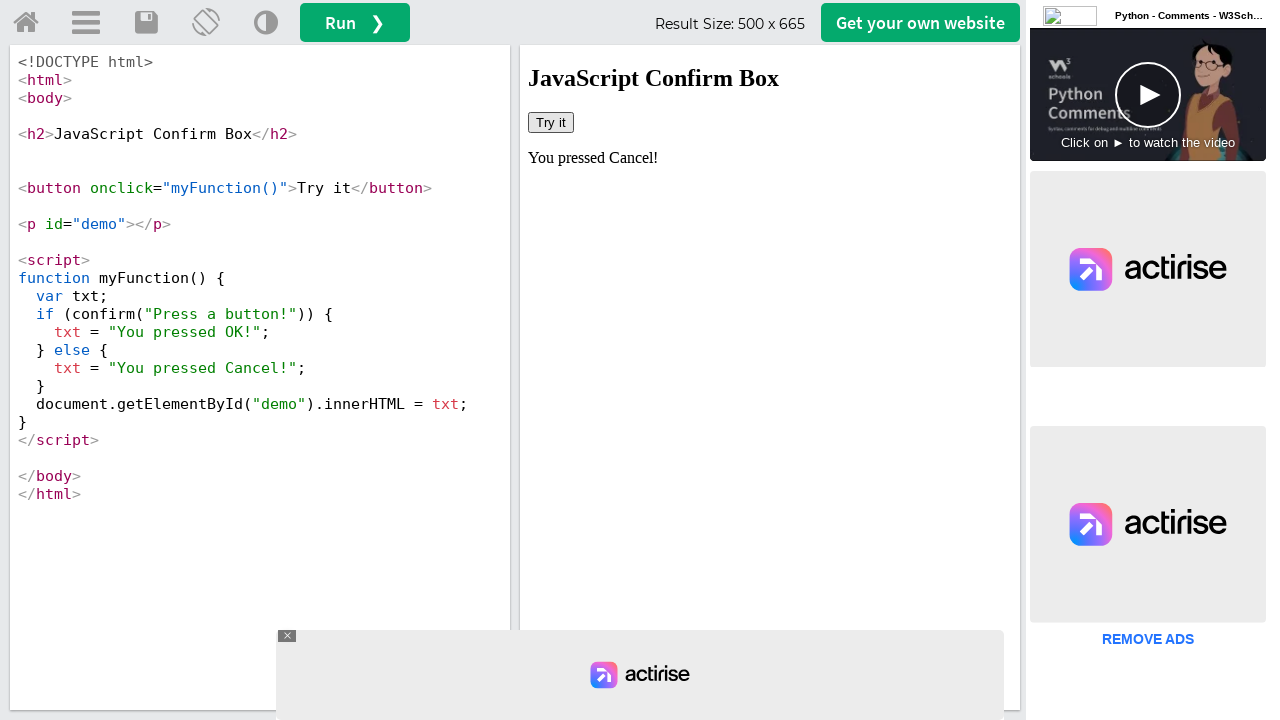

Set up dialog handler to accept confirmation alert
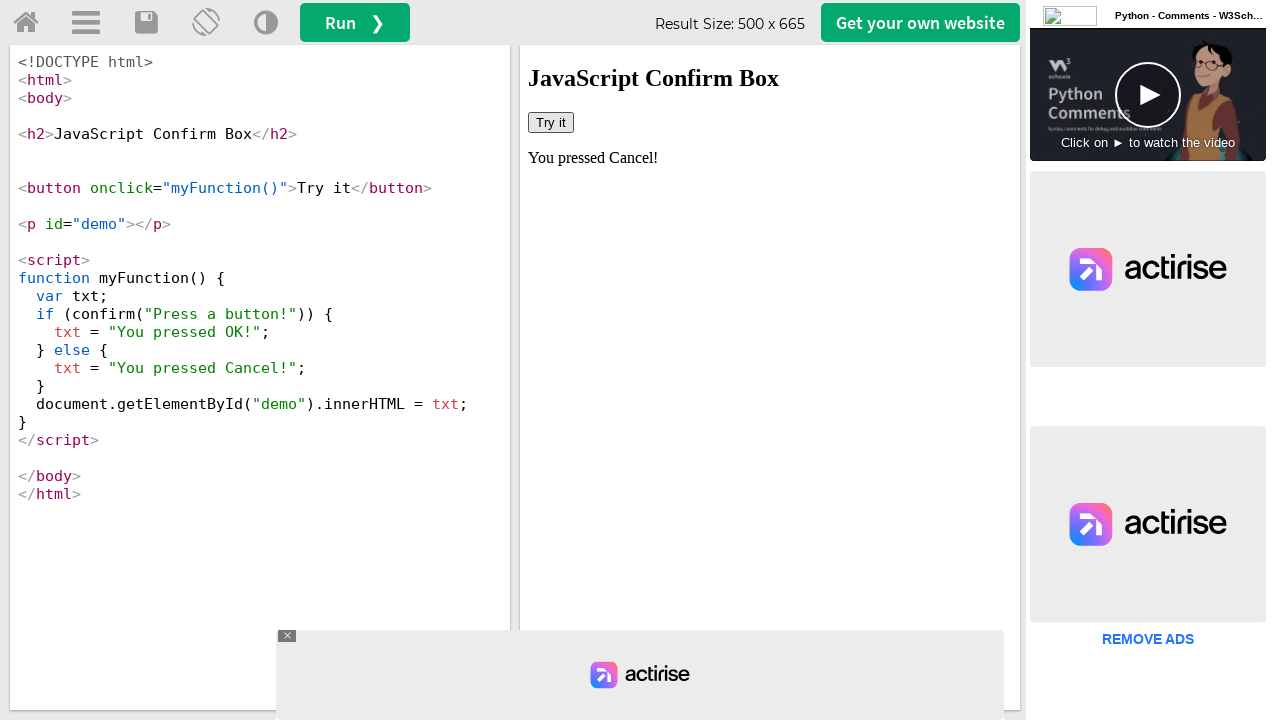

Retrieved result text from #demo element: 'You pressed Cancel!'
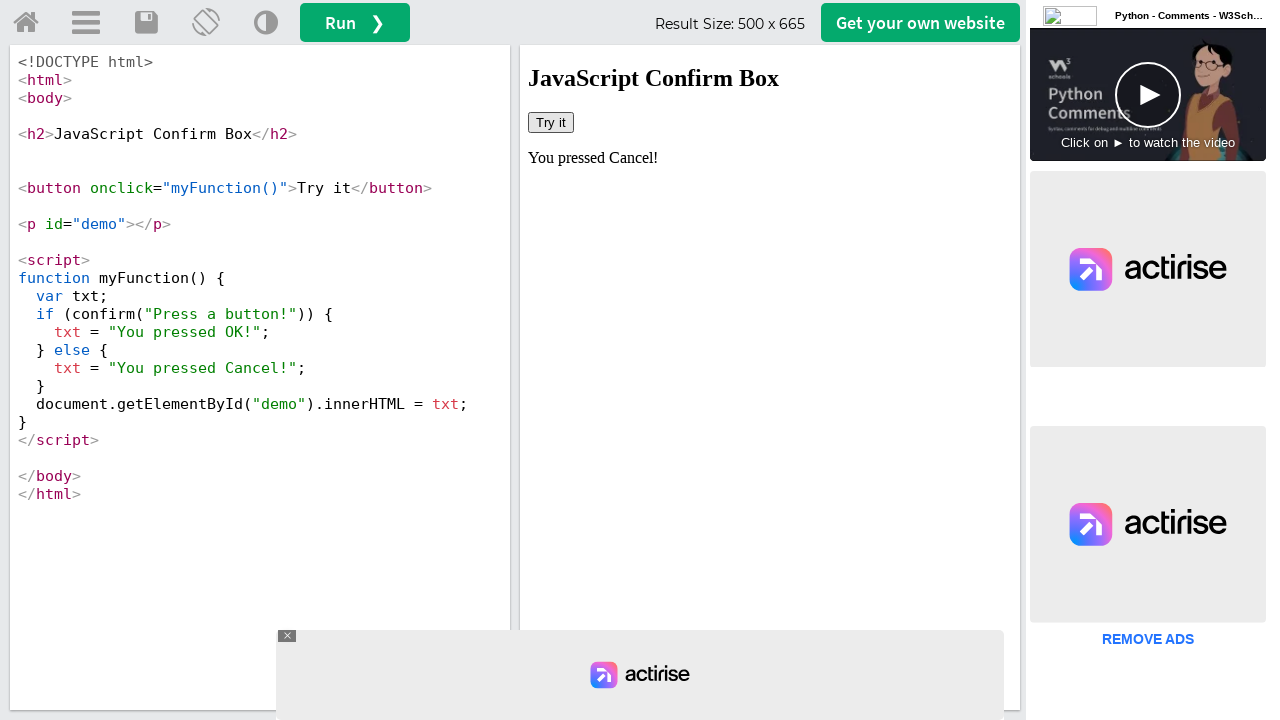

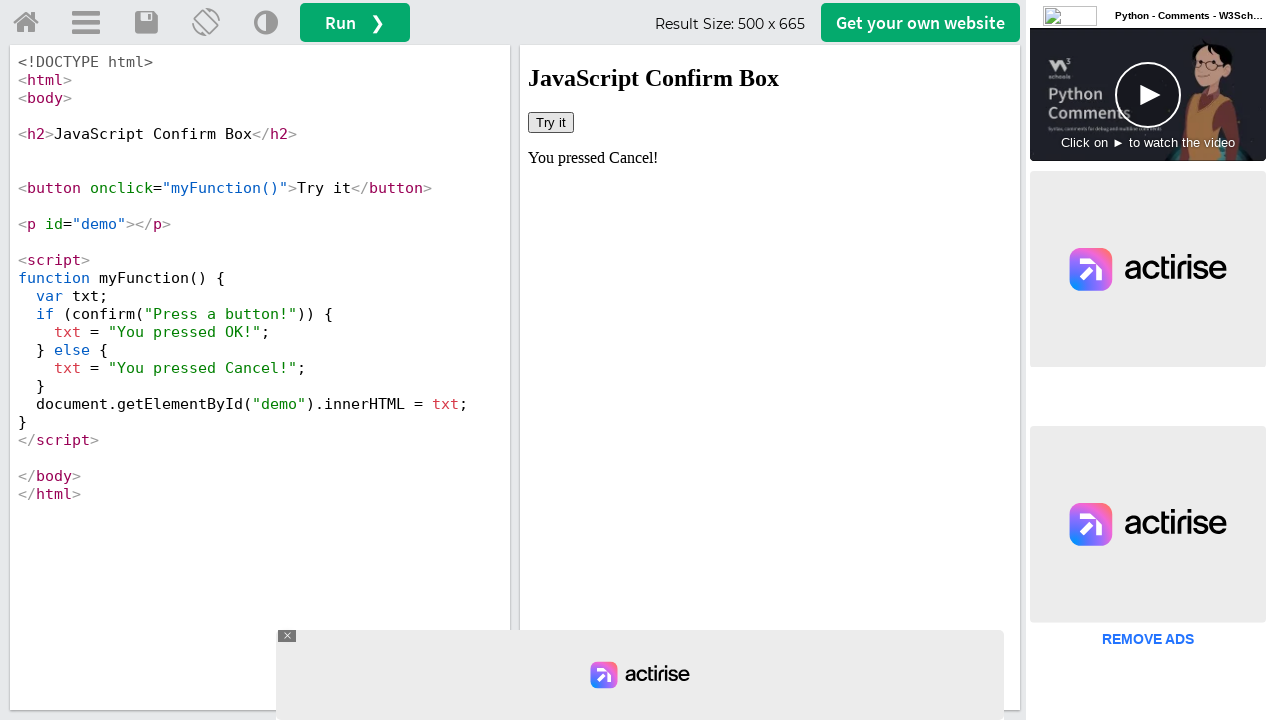